Tests registration form by filling required fields (First name, Last name, Email) and submitting the form

Starting URL: http://suninjuly.github.io/registration1.html

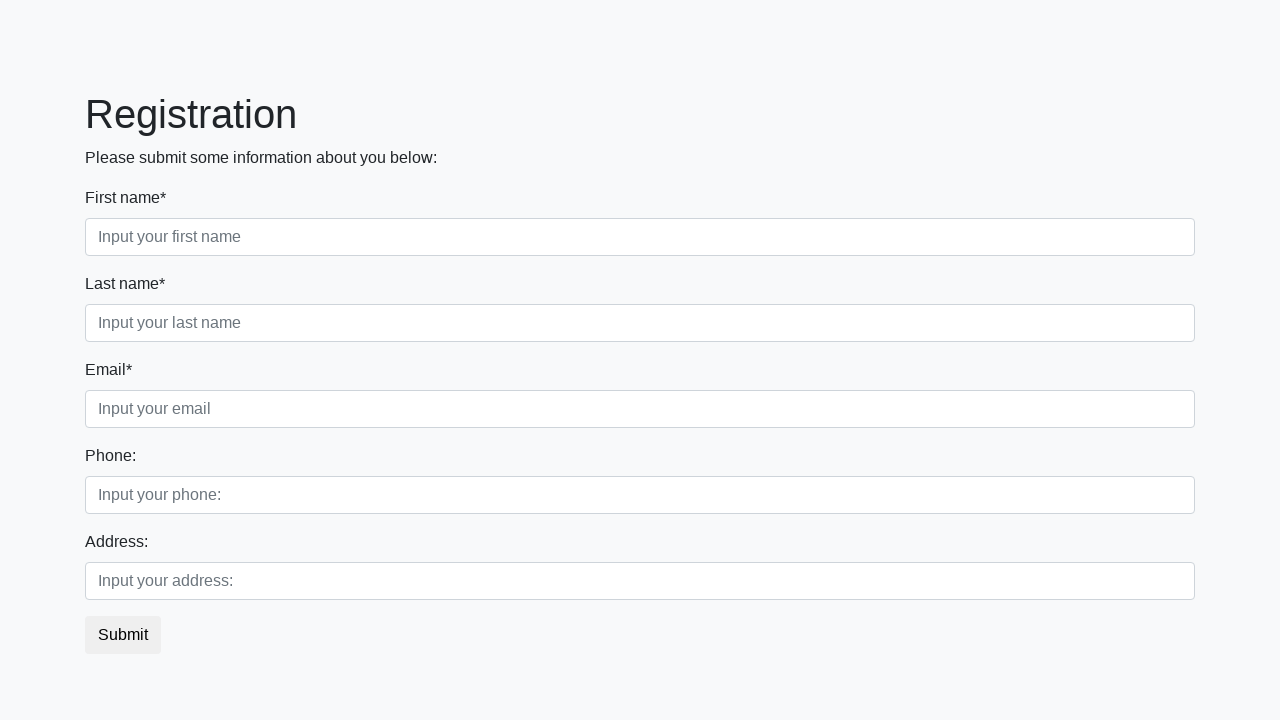

Registration page loaded - h1 element with 'Registration' text found
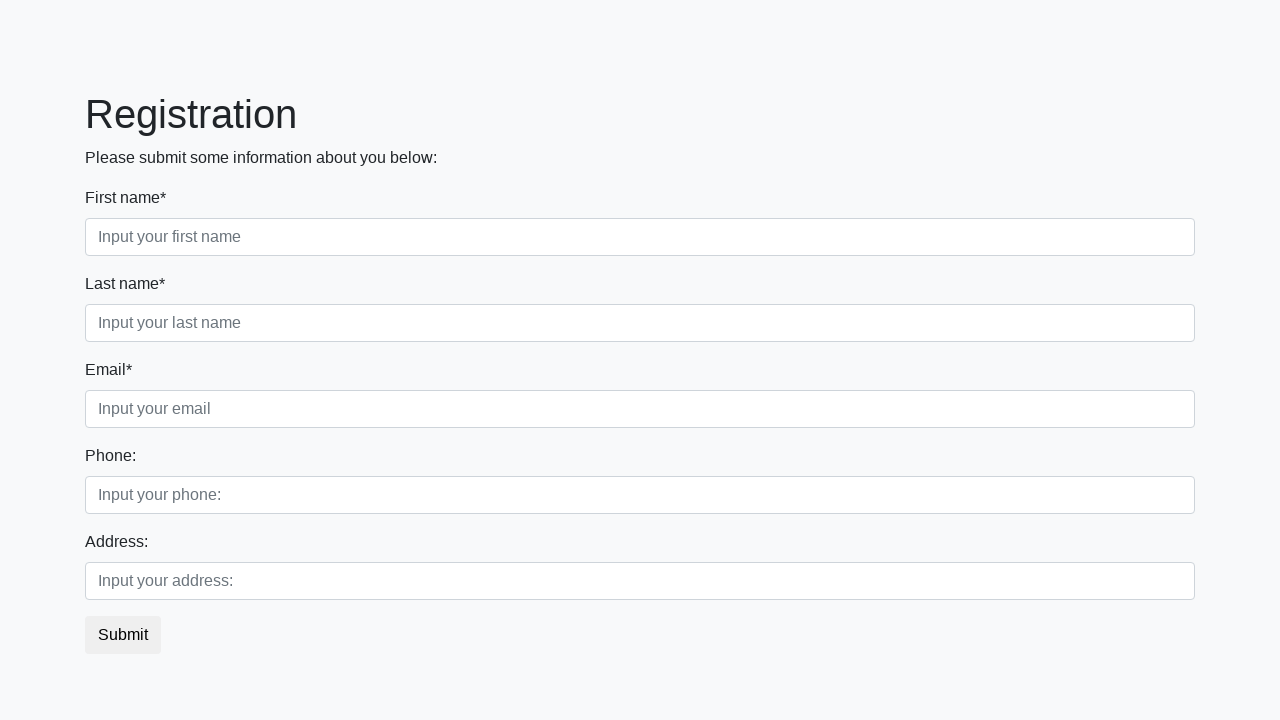

Filled First name field with 'Ivan' on xpath=//label[text()="First name*"]/following::input[1]
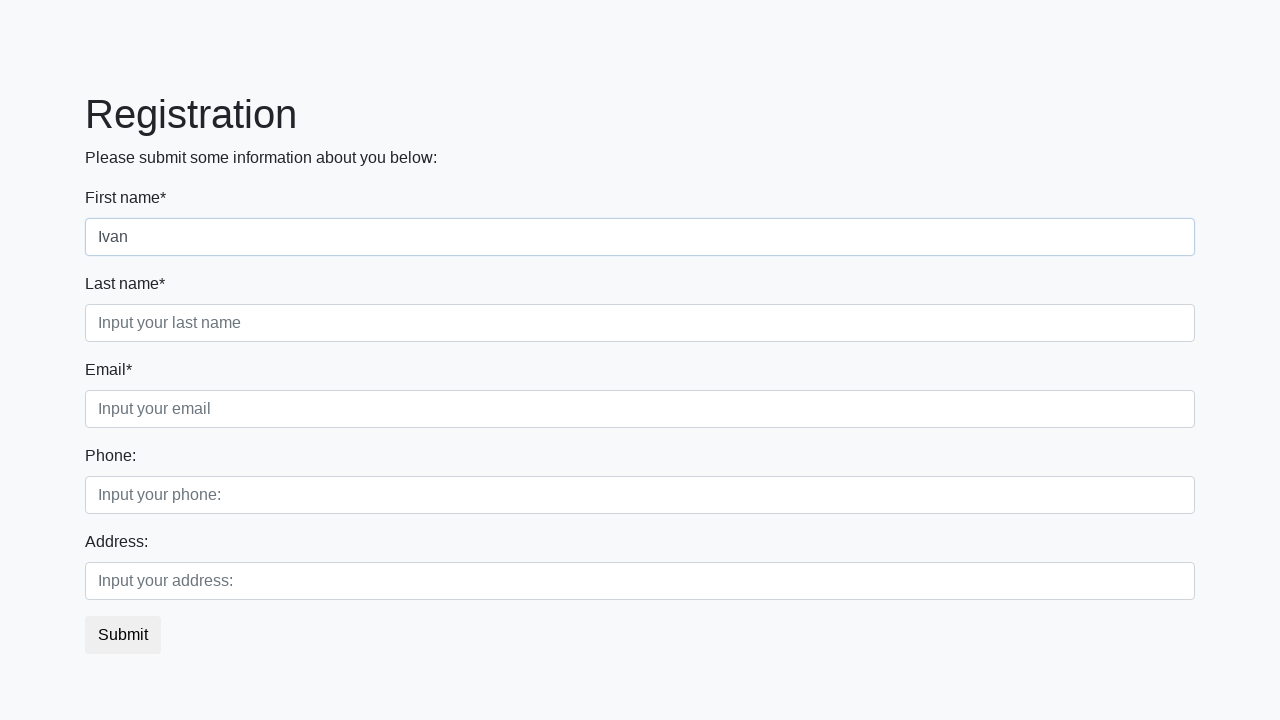

Filled Last name field with 'Petrov' on xpath=//label[text()="Last name*"]/following::input[1]
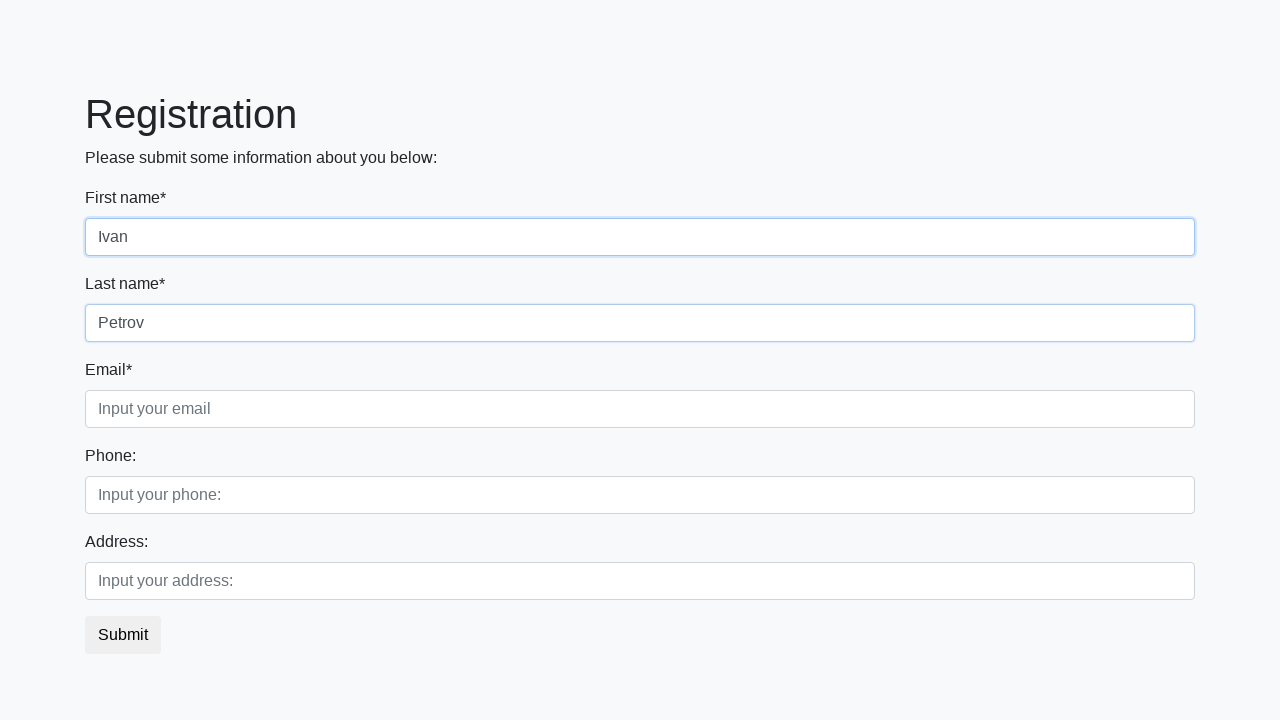

Filled Email field with 'ivan.petrov@example.com' on xpath=//label[text()="Email*"]/following::input[1]
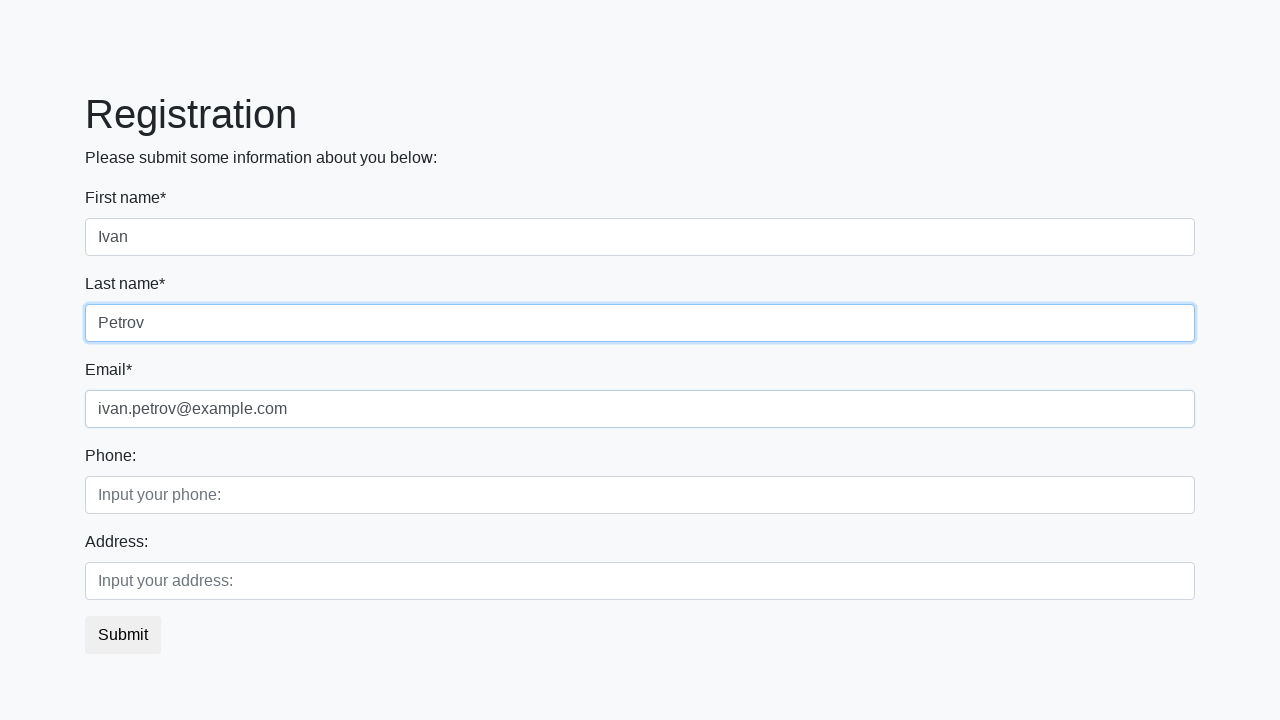

Clicked Submit button to submit registration form at (123, 635) on button:has-text("Submit")
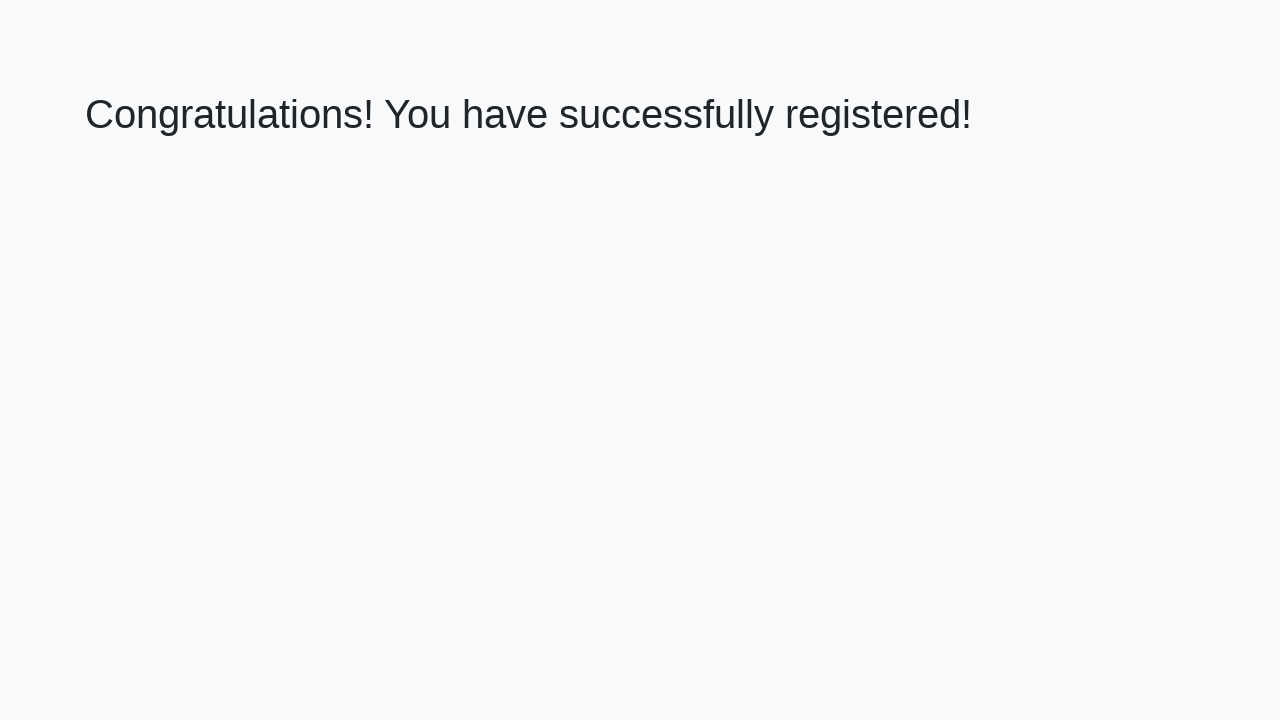

Form submission confirmed - confirmation message h1 element loaded
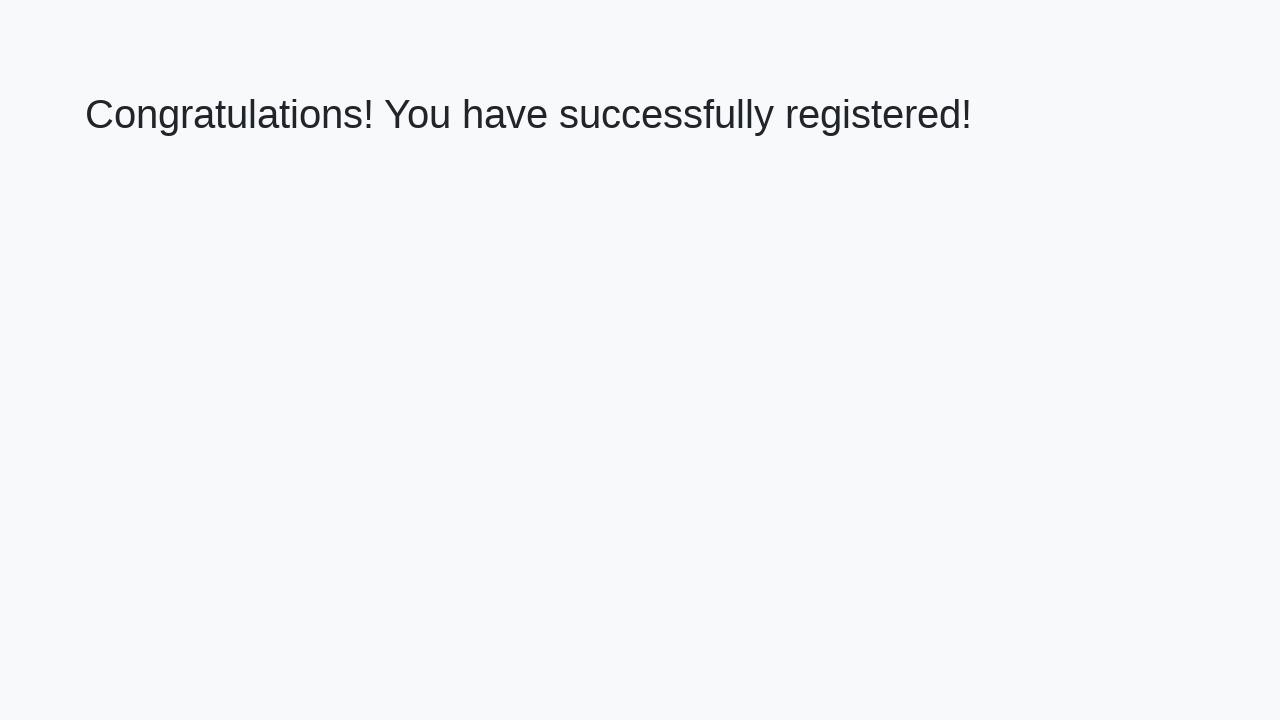

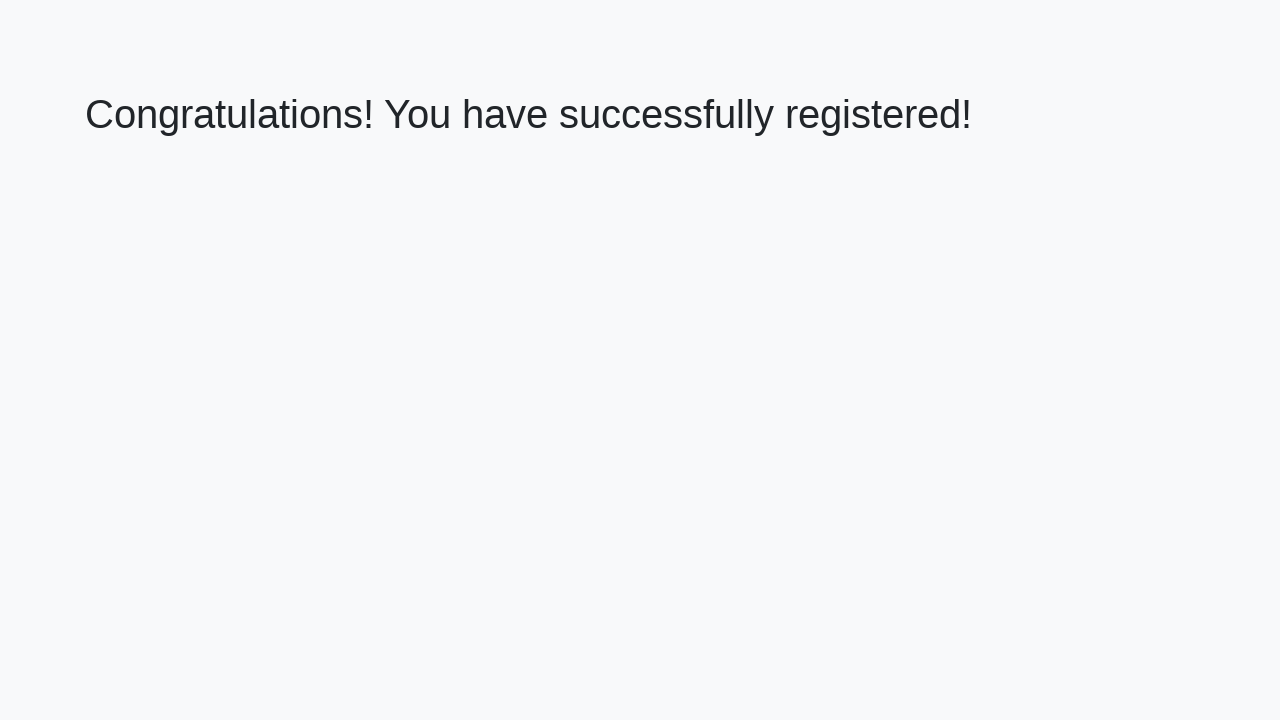